Tests XPath locator by clicking on an alert button using both absolute and relative XPath

Starting URL: http://omayo.blogspot.com

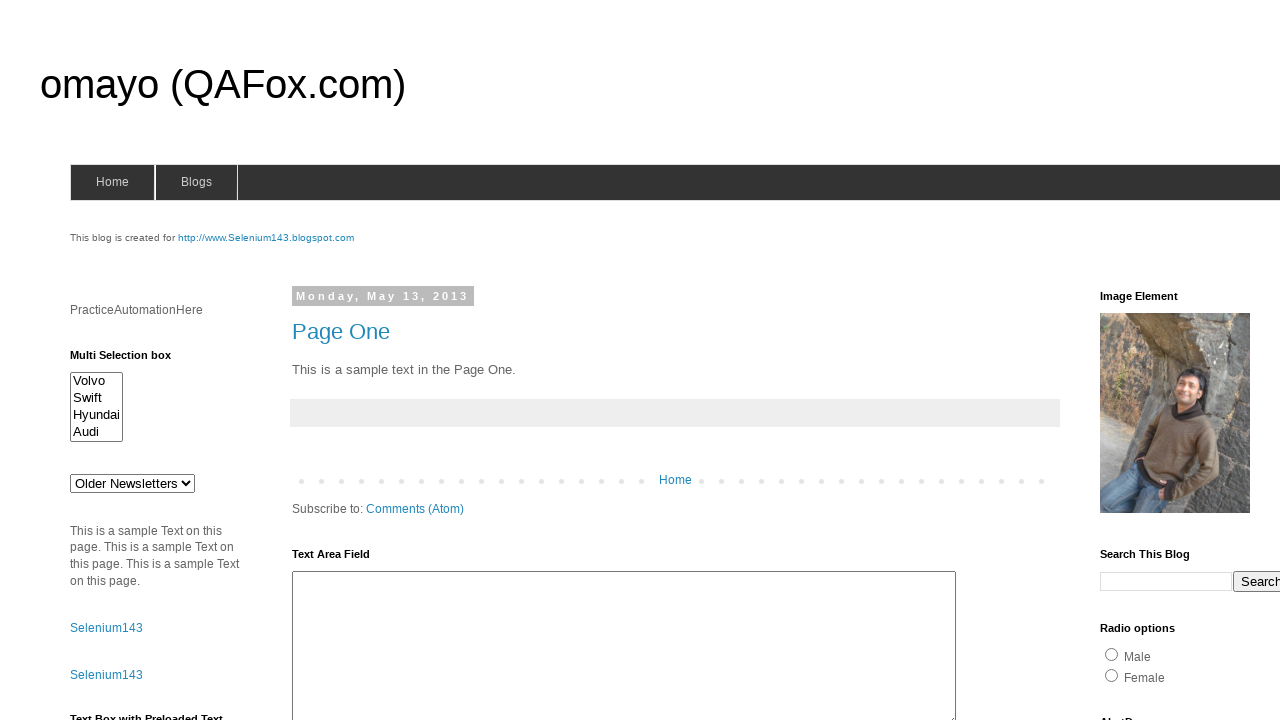

Clicked alert button using XPath locator at (1154, 361) on #alert1
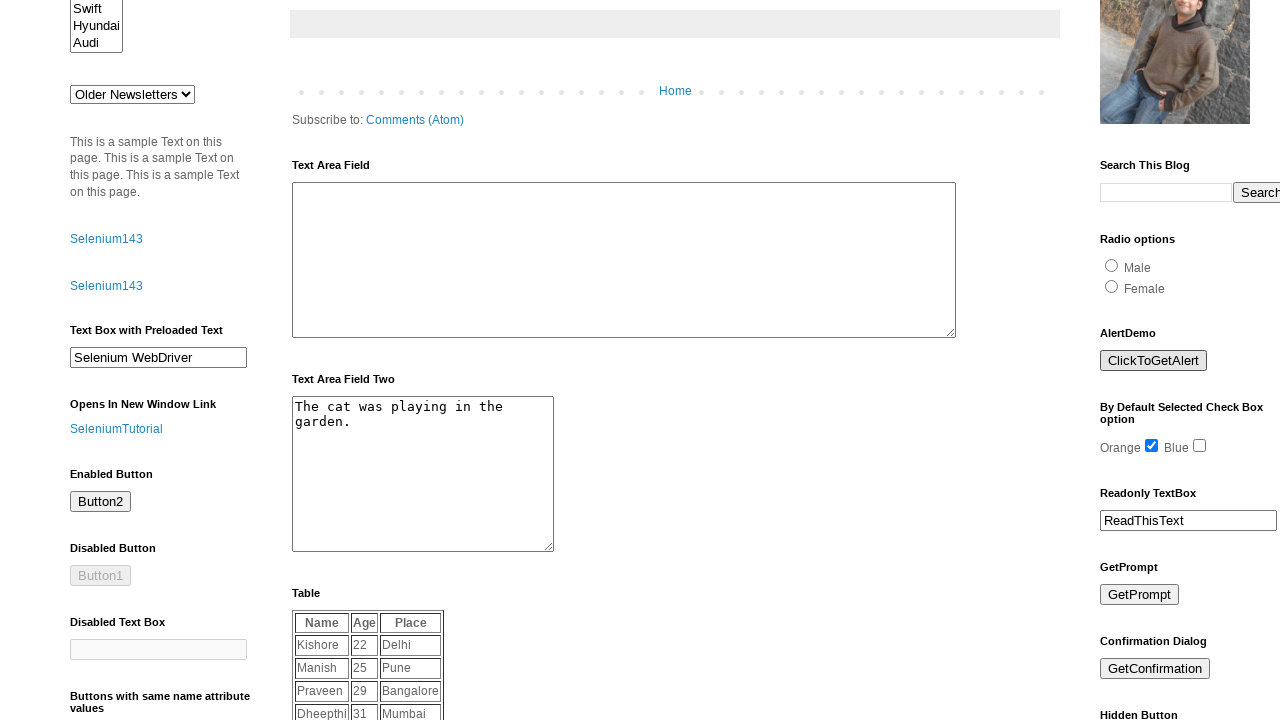

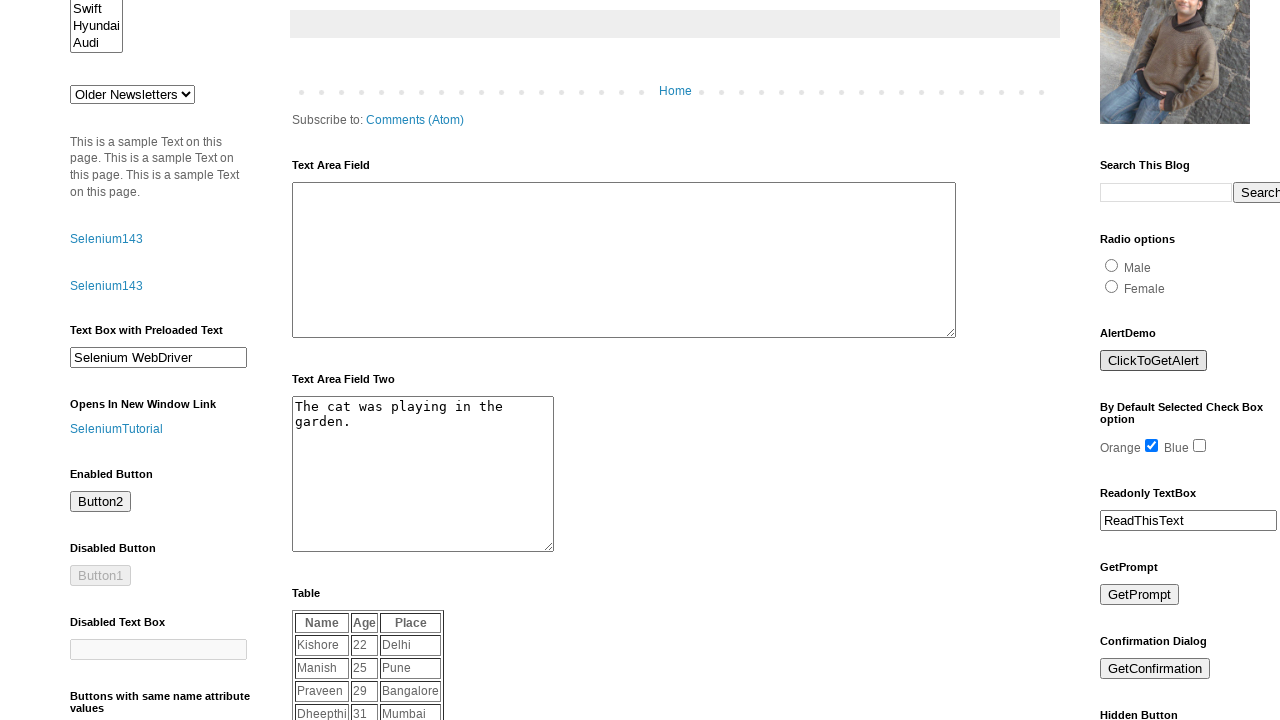